Tests window handling functionality by clicking a button that opens a new window, switching to it, and verifying content in the new window

Starting URL: https://demoqa.com/browser-windows

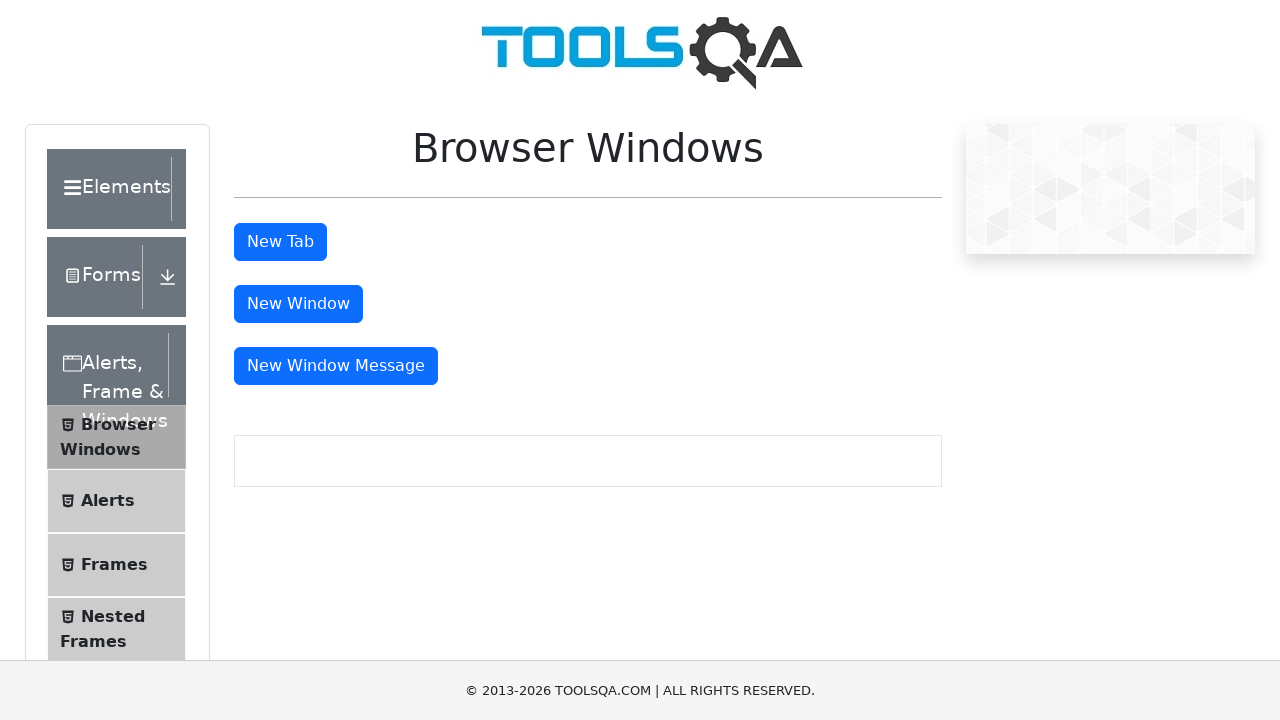

Clicked button to open new window at (298, 304) on #windowButton
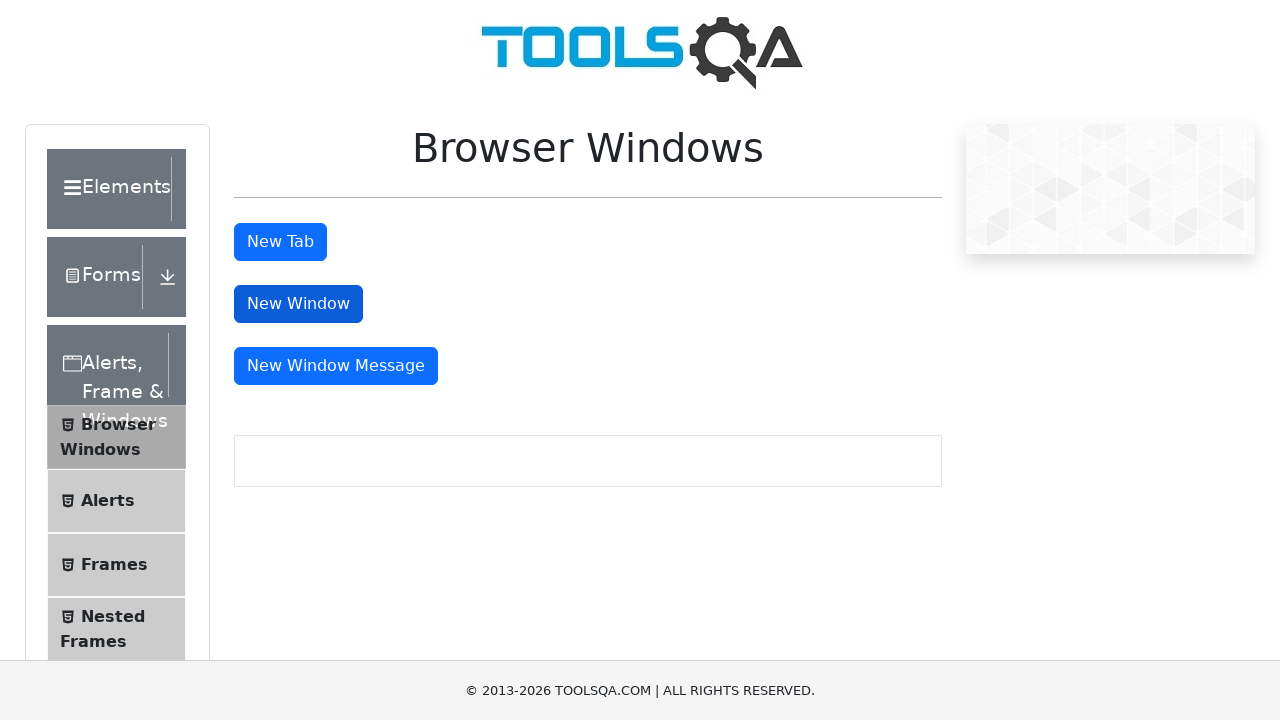

New window opened and captured
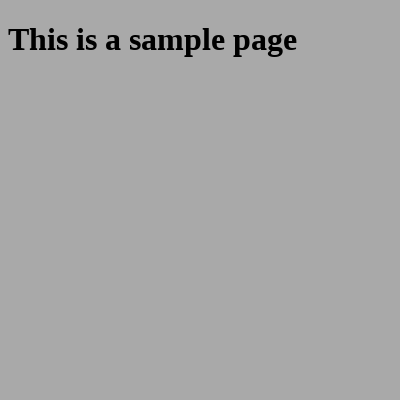

New window page loaded completely
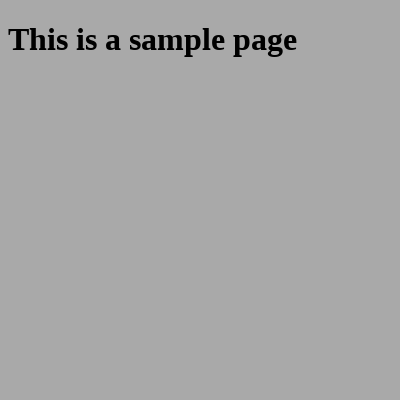

Sample heading element found in new window
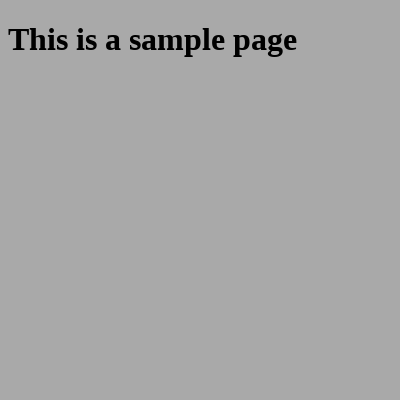

Verified heading text: This is a sample page
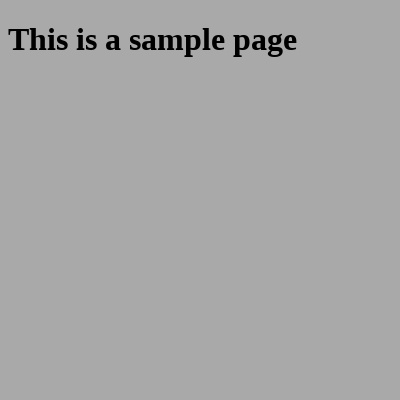

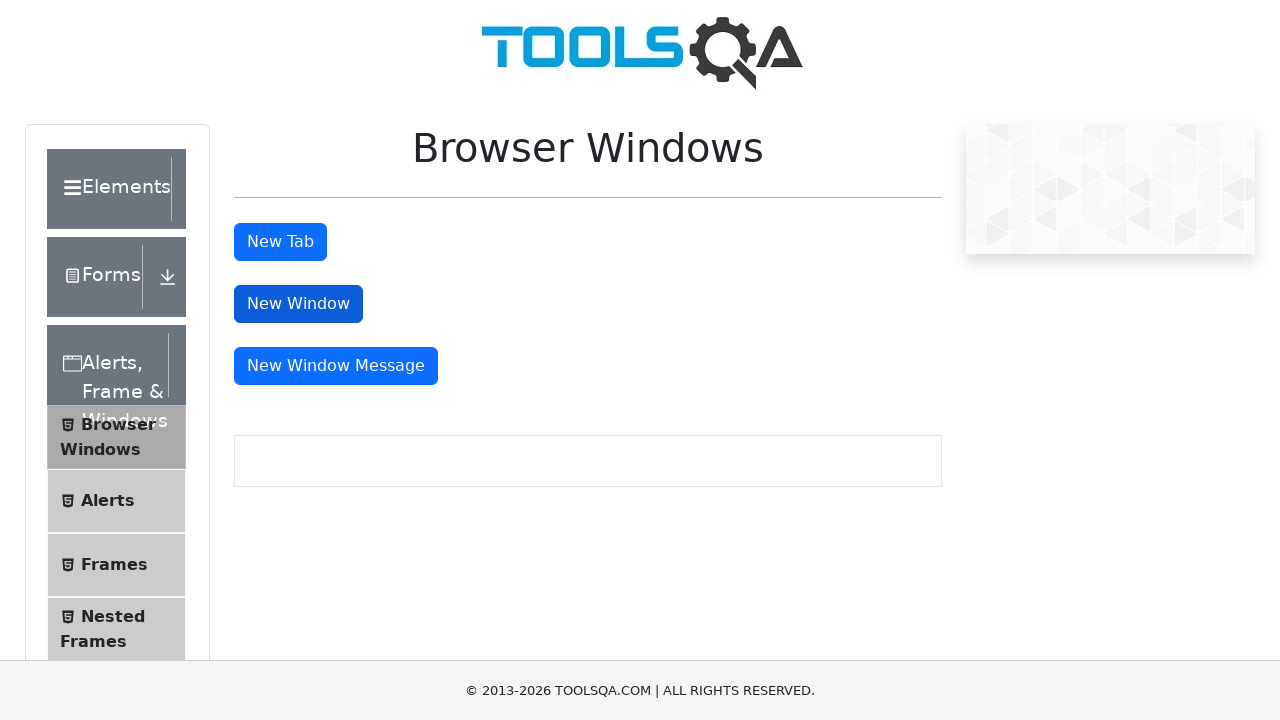